Tests a math problem page by reading two numbers displayed on the page, calculating their sum, selecting the correct answer from a dropdown menu, and clicking the submit button.

Starting URL: http://suninjuly.github.io/selects1.html

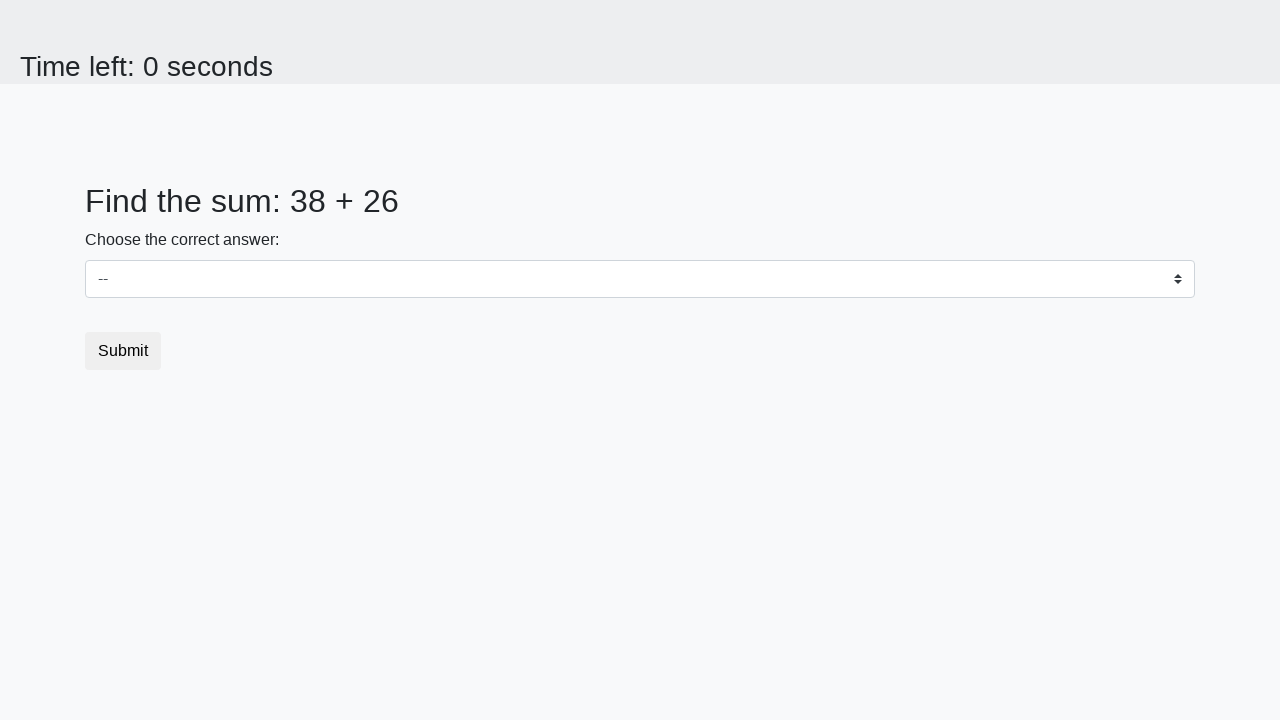

Read first number from #num1 element
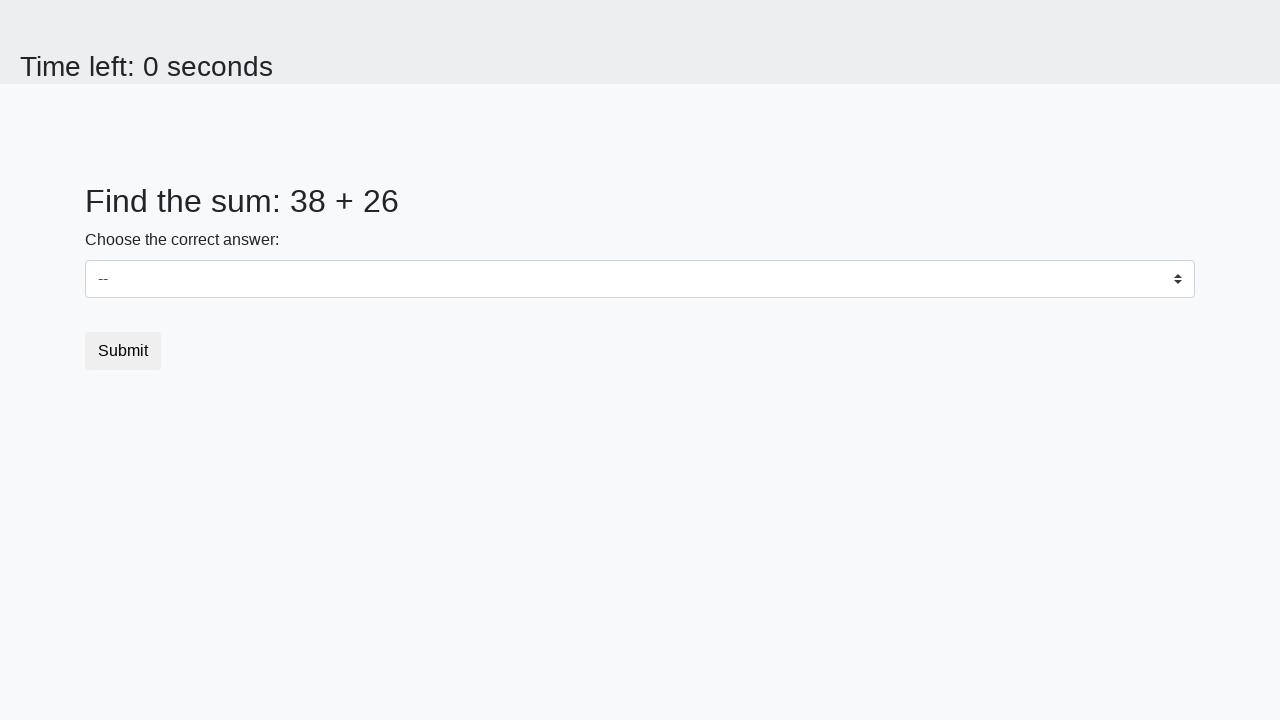

Read second number from #num2 element
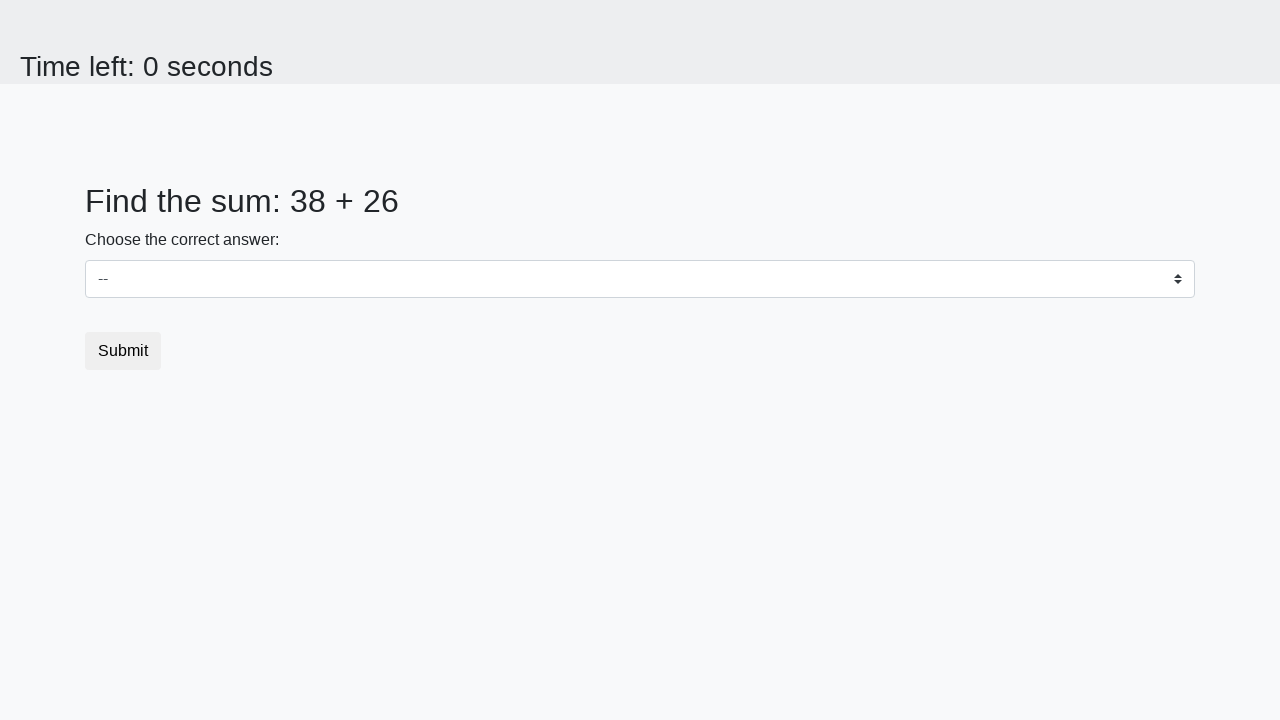

Calculated sum: 38 + 26 = 64
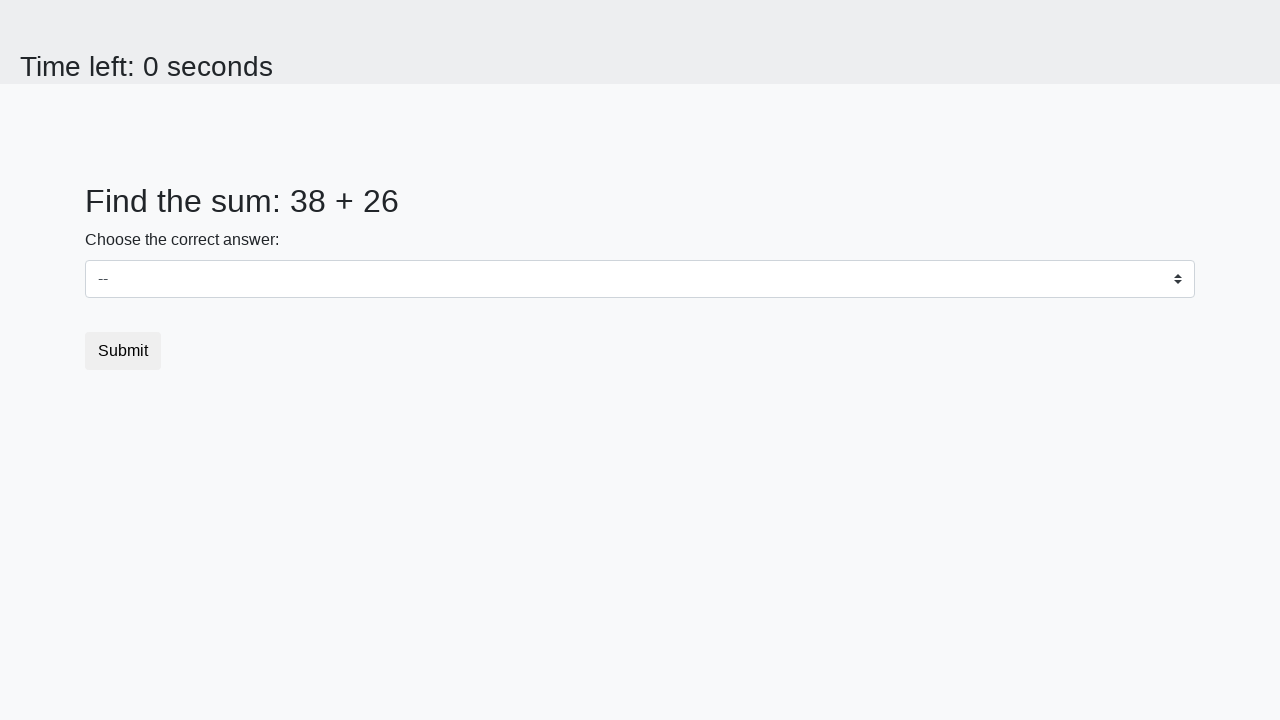

Selected 64 from dropdown menu on select
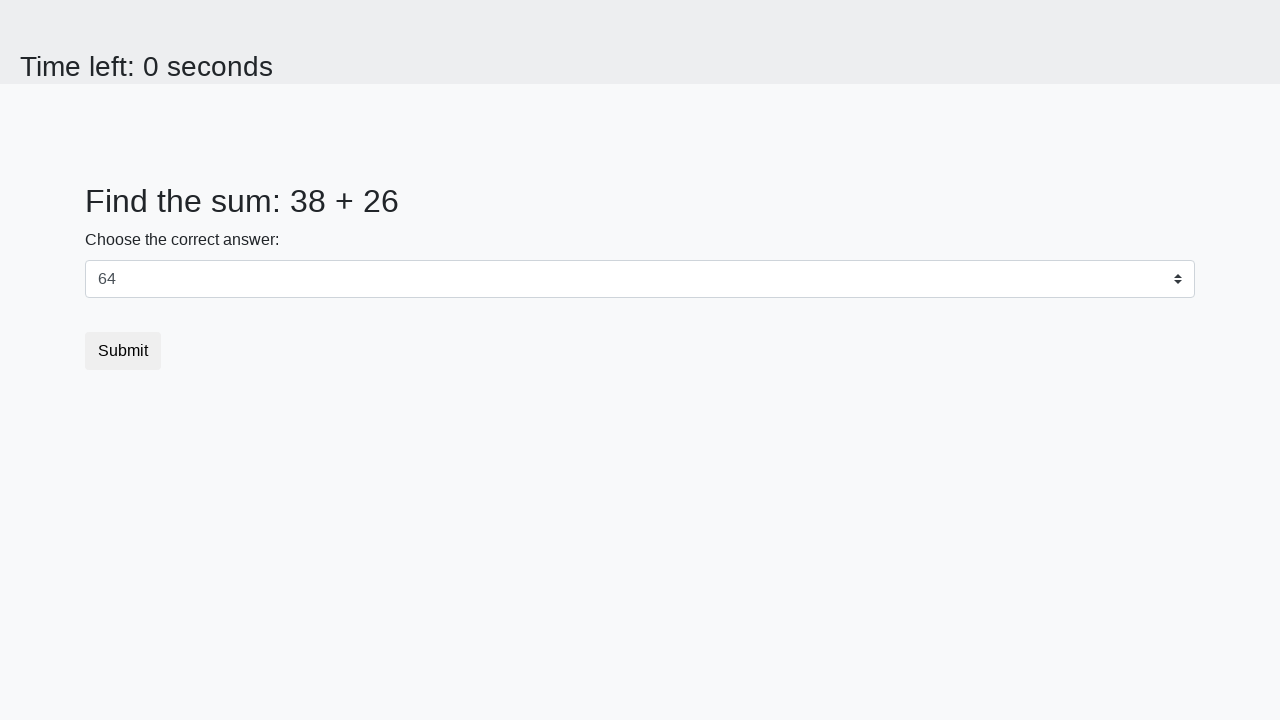

Clicked submit button at (123, 351) on button.btn
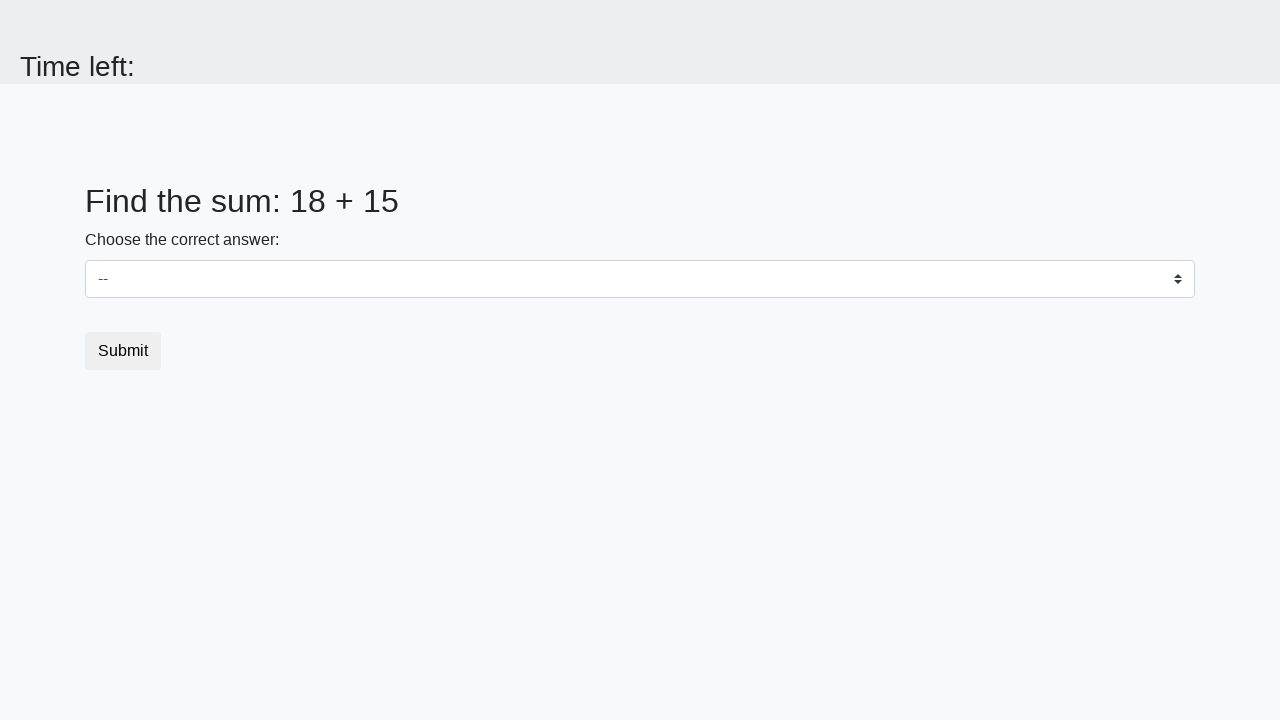

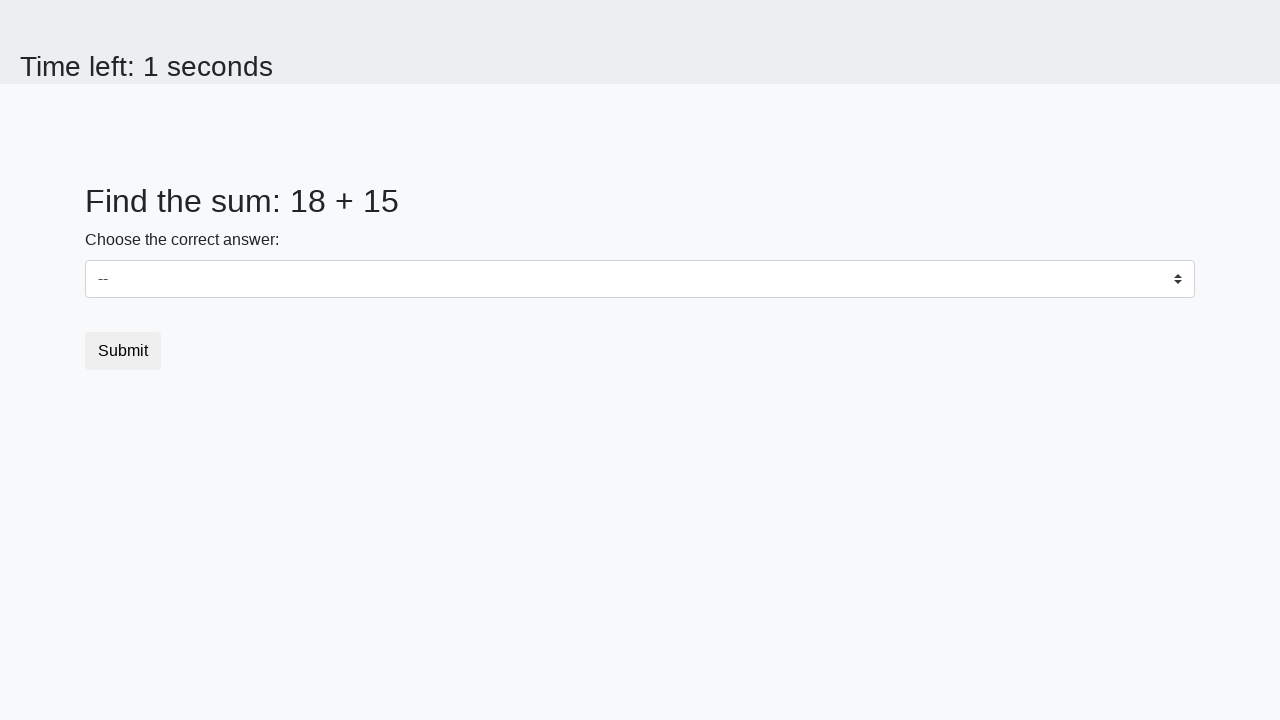